Tests the jQuery UI datepicker widget by opening the calendar popup and selecting the 25th day of the current month

Starting URL: https://jqueryui.com/datepicker/

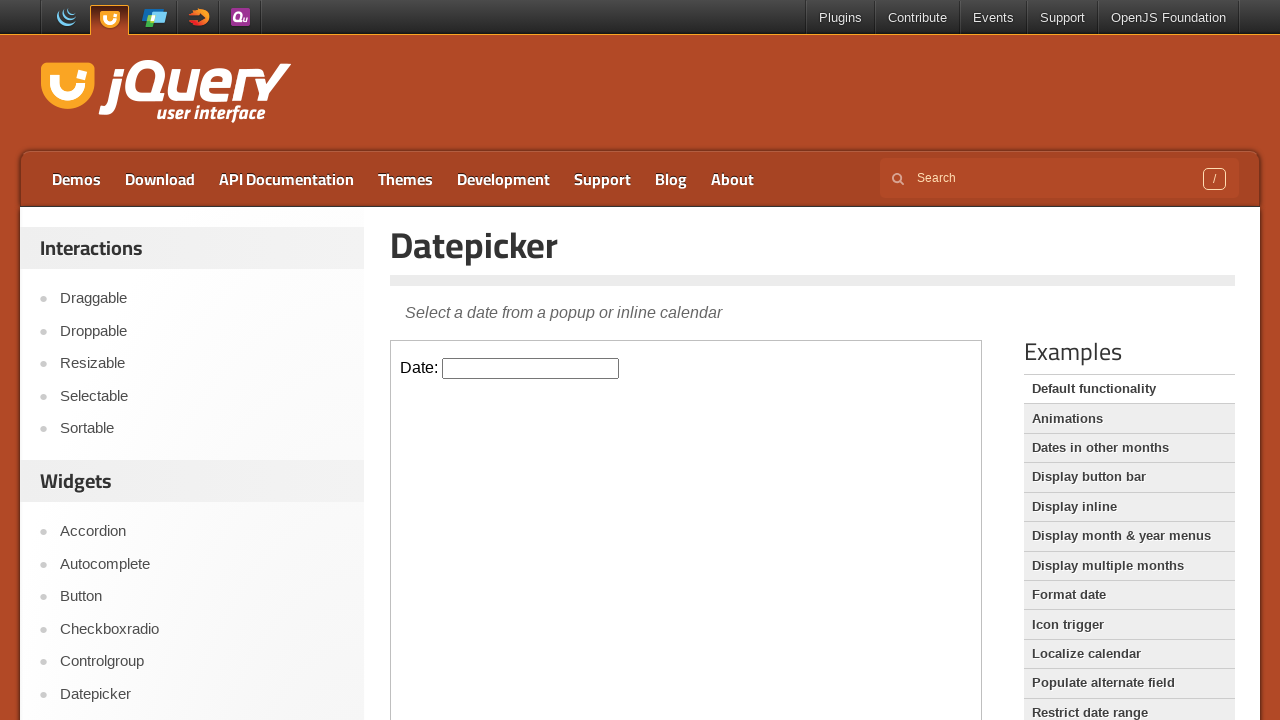

Located iframe containing datepicker demo
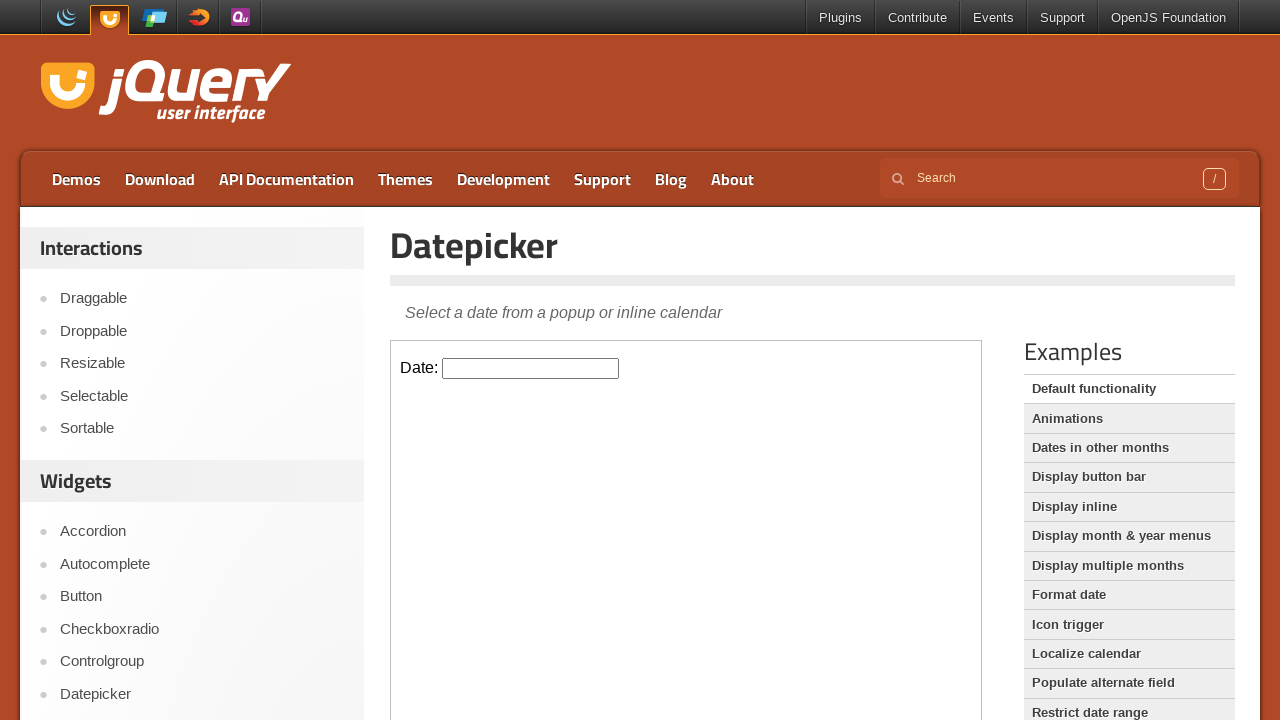

Clicked datepicker input to open calendar popup at (531, 368) on iframe.demo-frame >> internal:control=enter-frame >> #datepicker
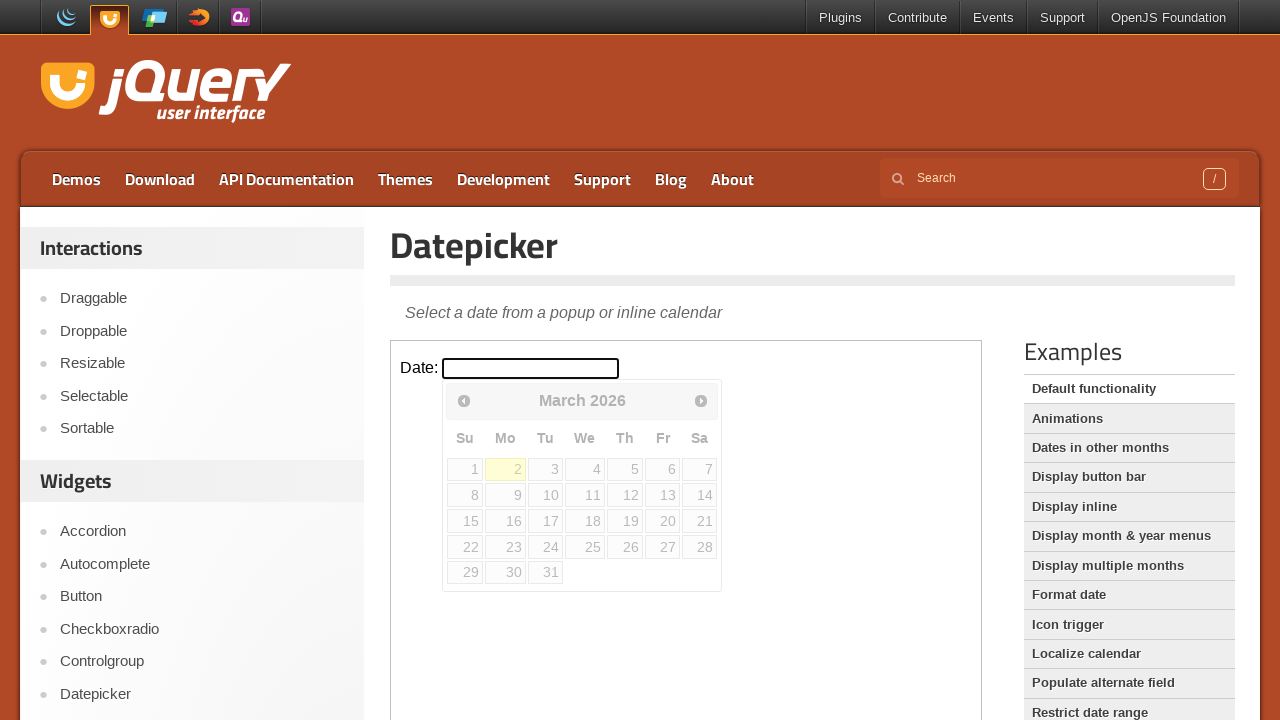

Selected the 25th day from the calendar at (585, 547) on iframe.demo-frame >> internal:control=enter-frame >> table.ui-datepicker-calenda
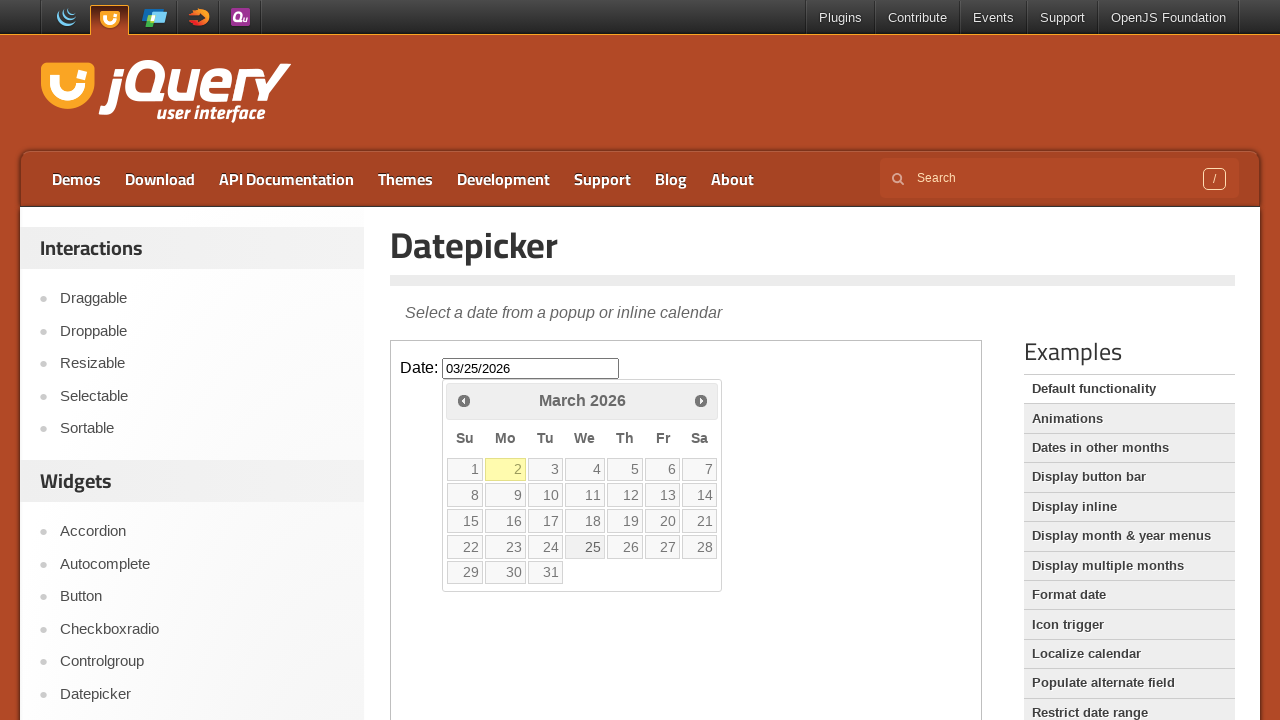

Waited for calendar selection to complete
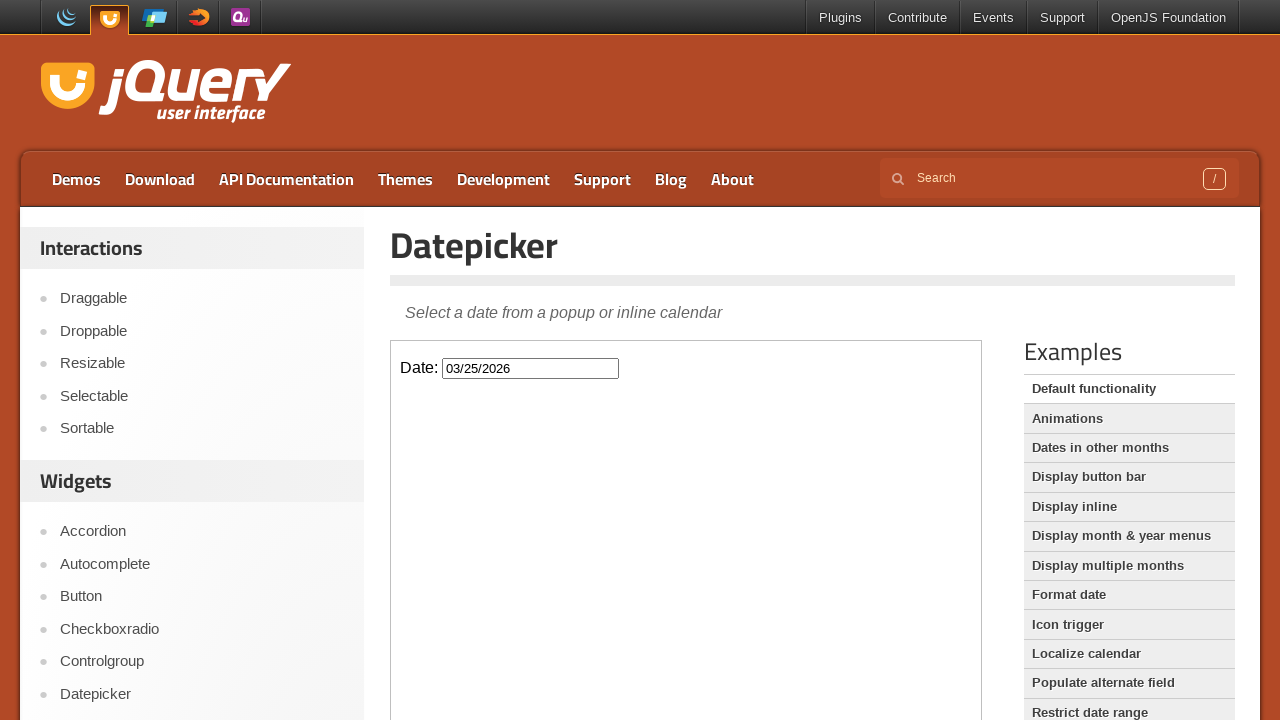

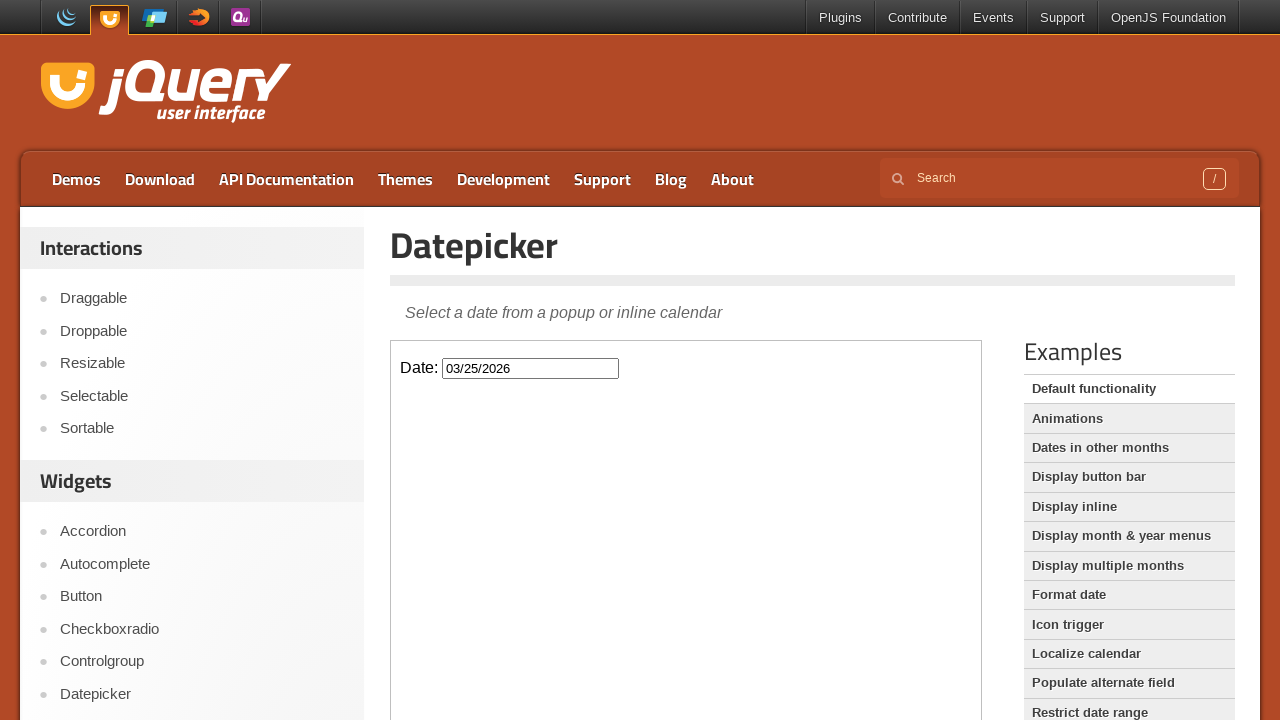